Searches for the allure-framework/allure2 repository on GitHub and verifies that the Issues tab is displayed correctly.

Starting URL: https://github.com

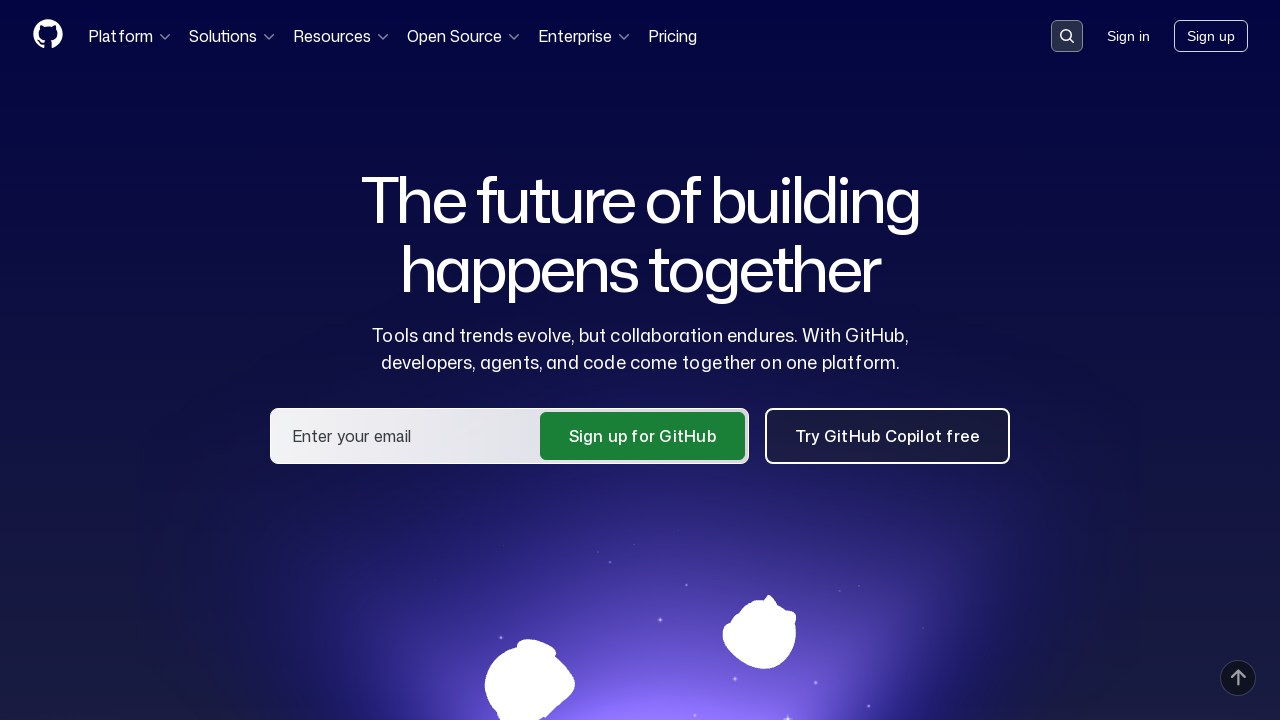

Clicked on the search input field at (1067, 36) on .search-input
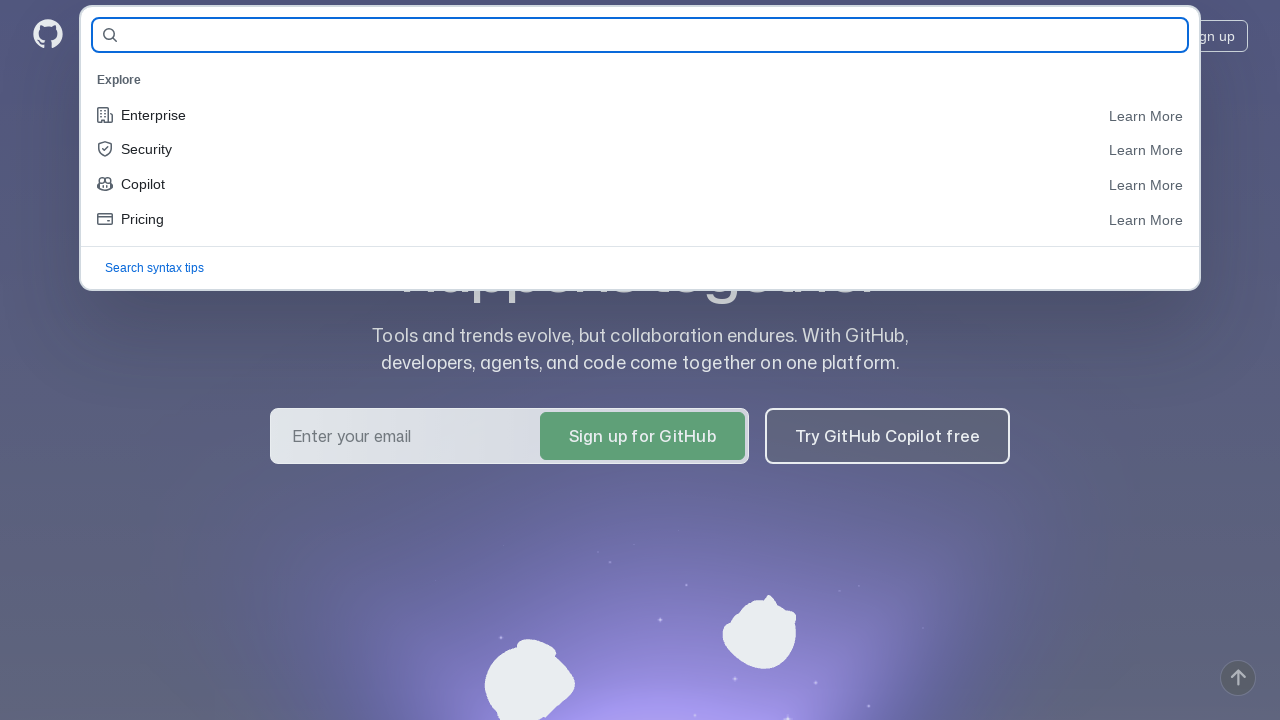

Filled search field with 'allure-framework/allure2' on #query-builder-test
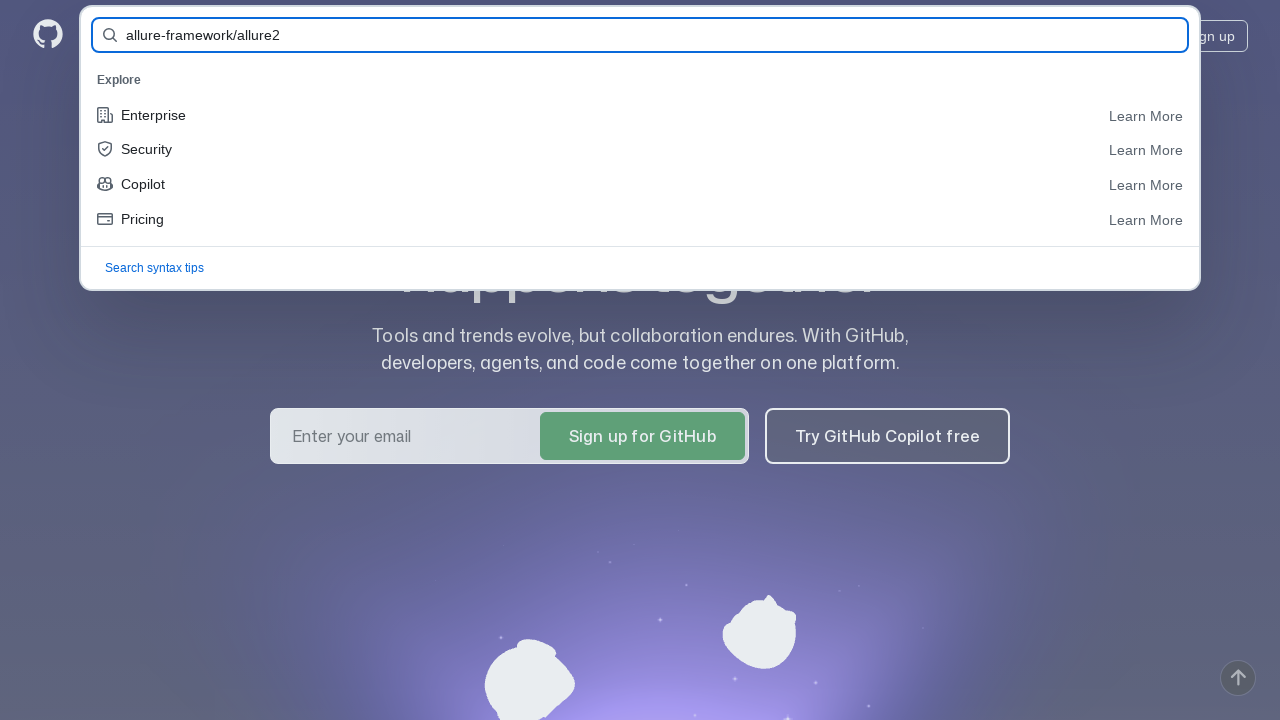

Pressed Enter to search for the repository on #query-builder-test
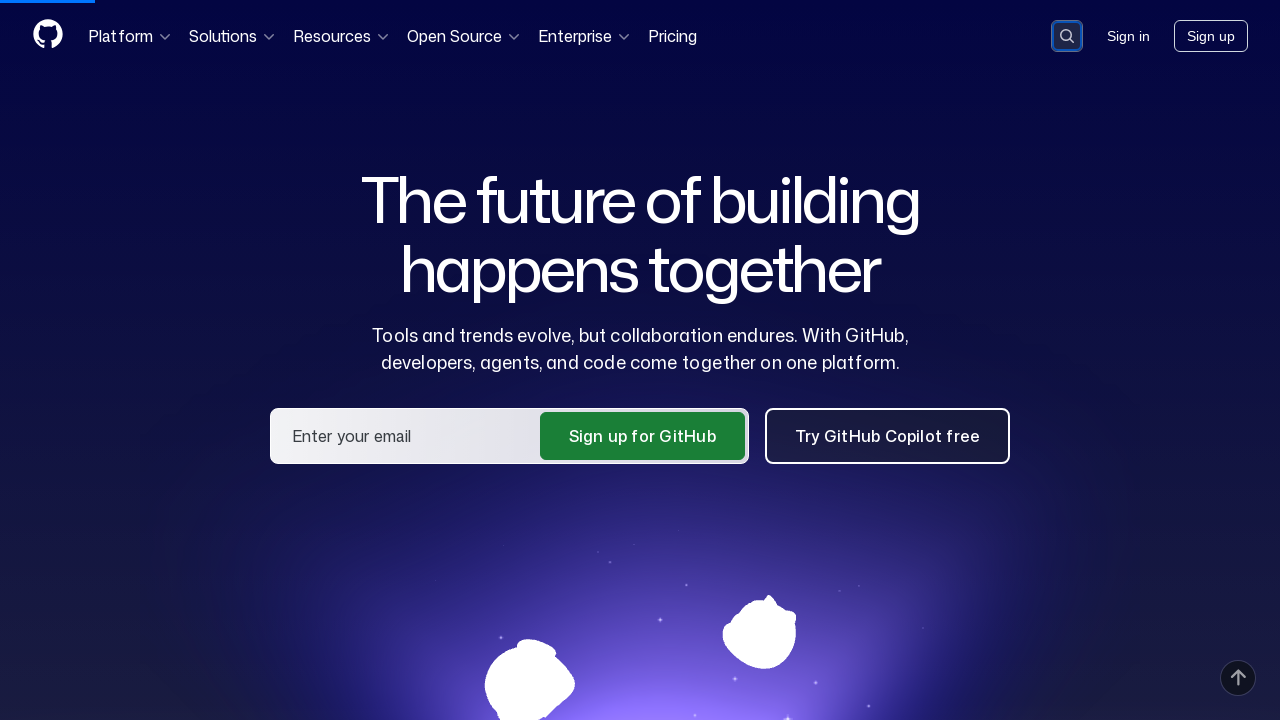

Clicked on the allure-framework/allure2 repository link at (459, 161) on a:has-text('allure-framework/allure2')
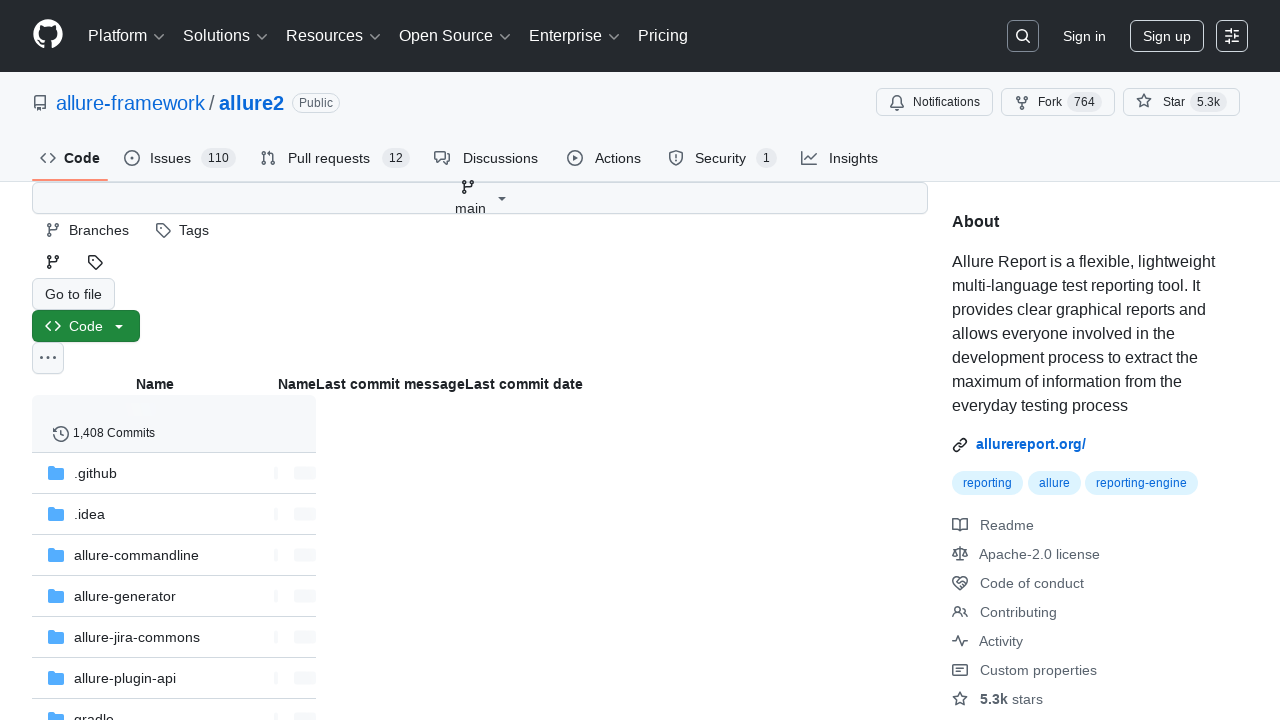

Clicked on the Issues tab at (180, 158) on #issues-tab
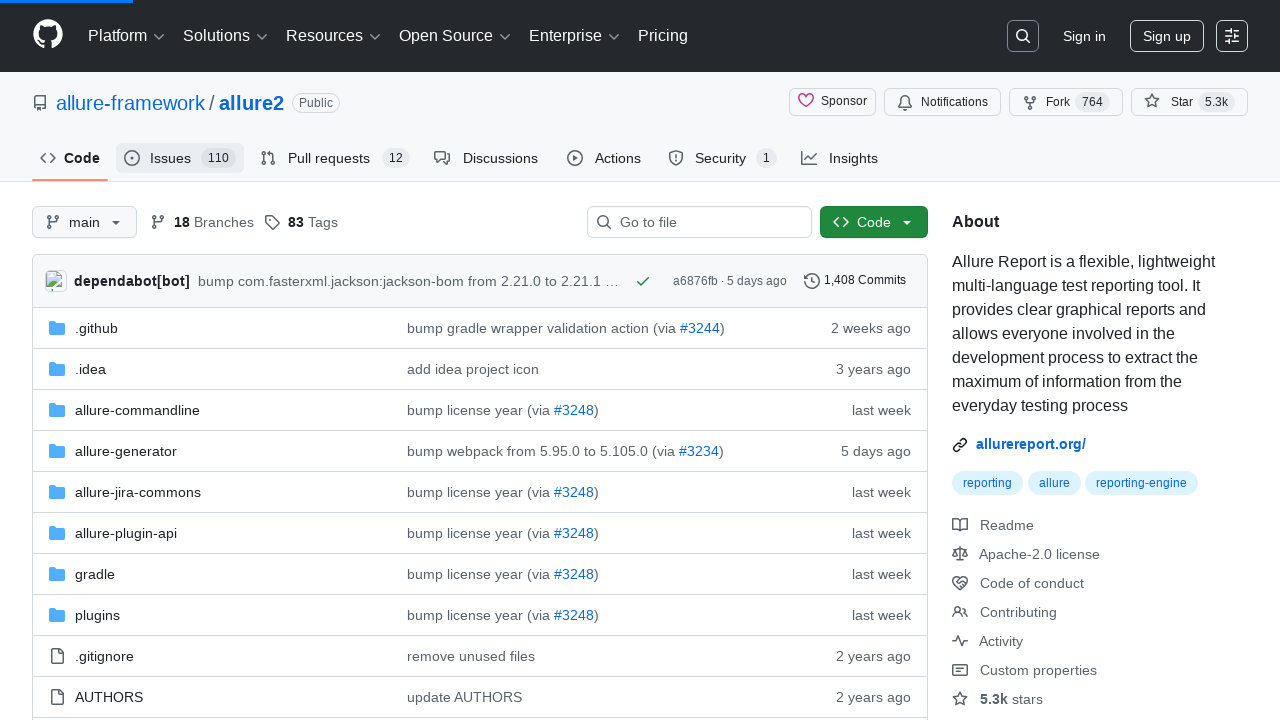

Verified the Issues tab is displayed correctly
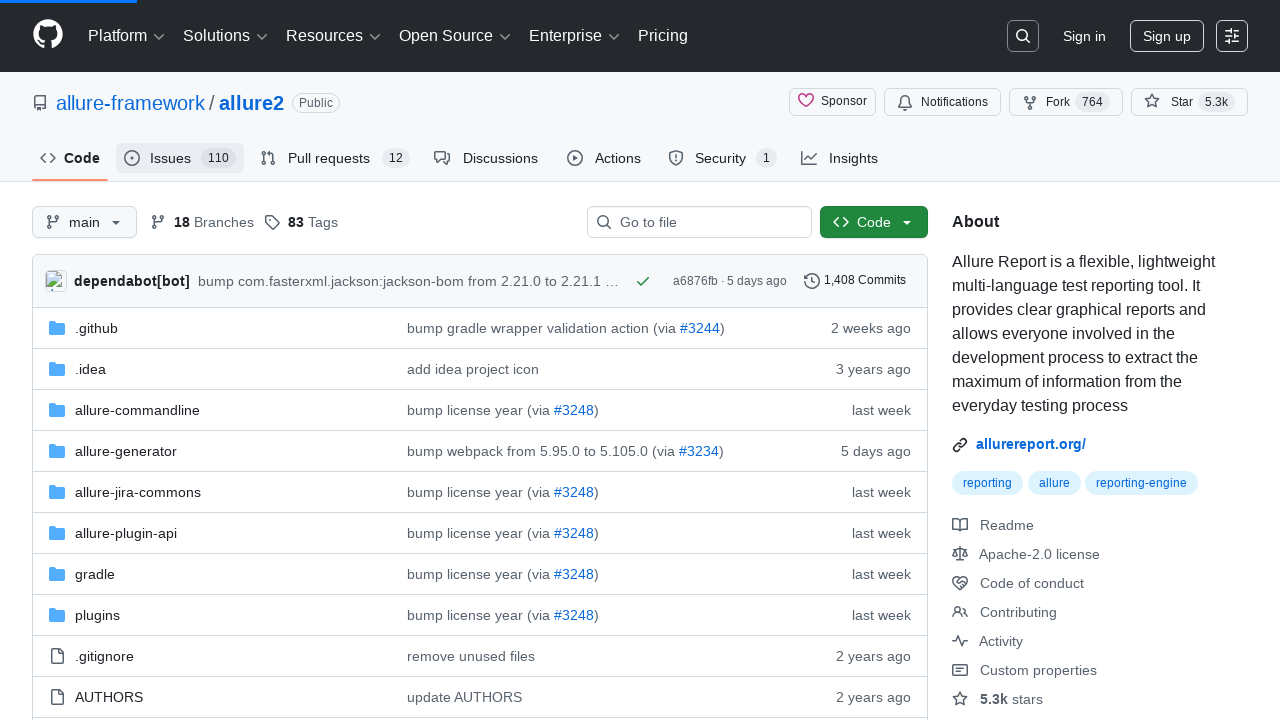

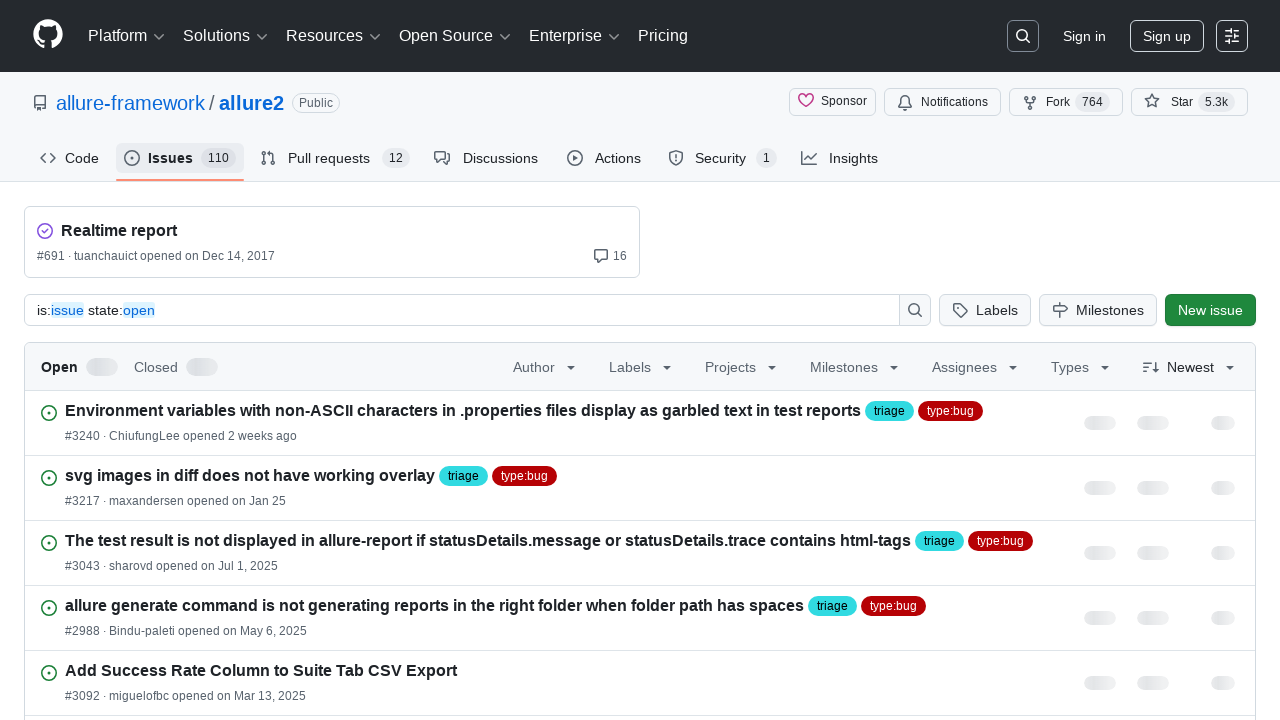